Tests the dynamic controls page by clicking the Remove button to remove a checkbox, verifying the "It's gone!" message appears, then clicking Add to restore it and verifying the "It's back!" message appears.

Starting URL: https://the-internet.herokuapp.com/dynamic_controls

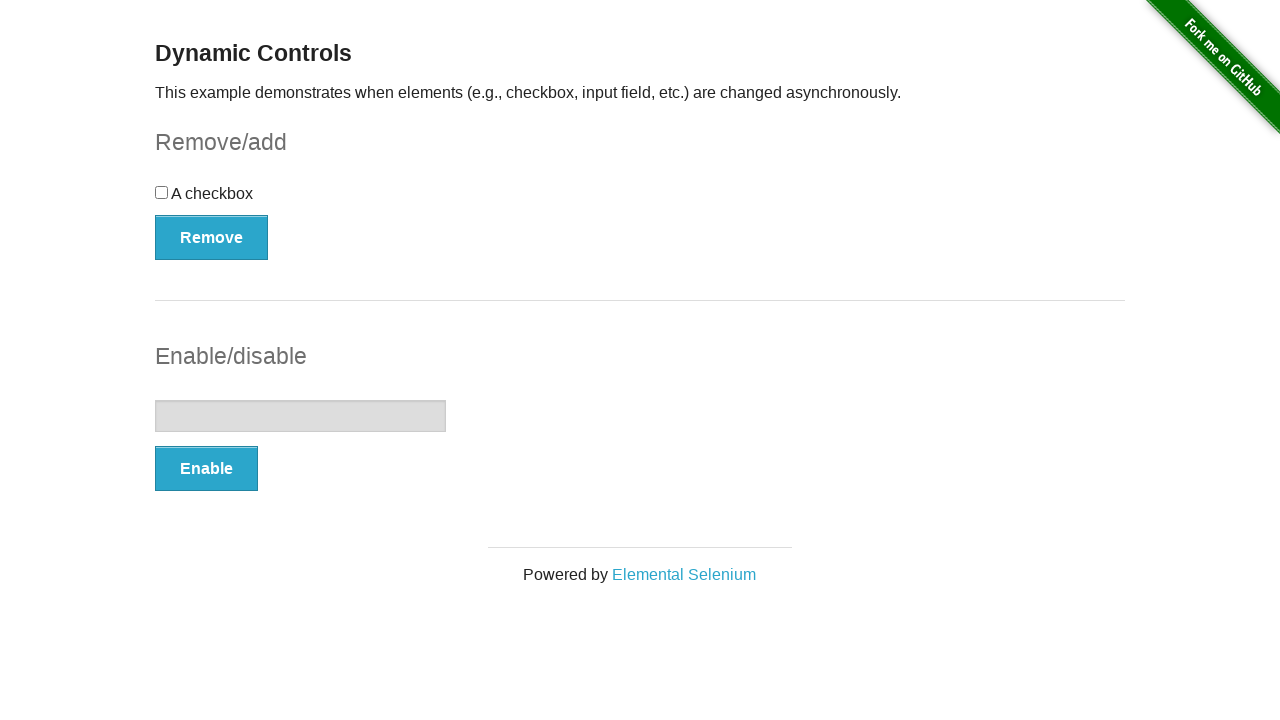

Clicked Remove button to remove checkbox at (212, 237) on xpath=//button[@onclick='swapCheckbox()']
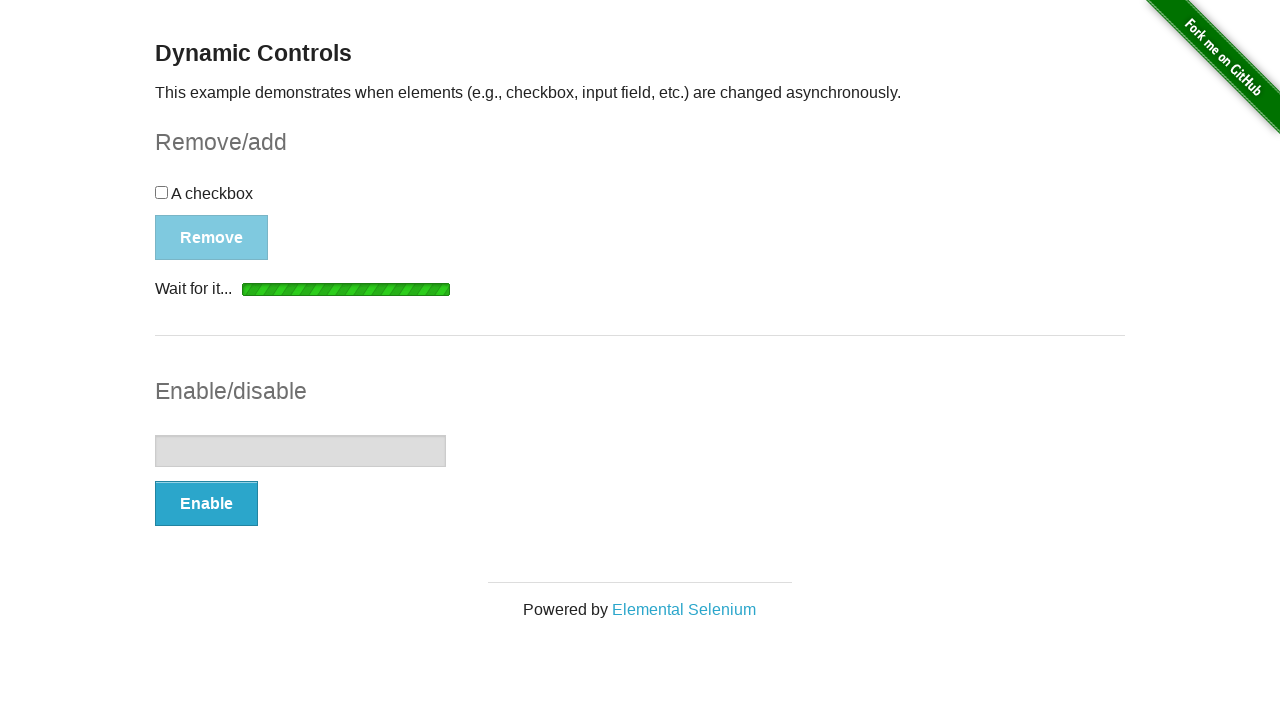

Waited for message element to become visible
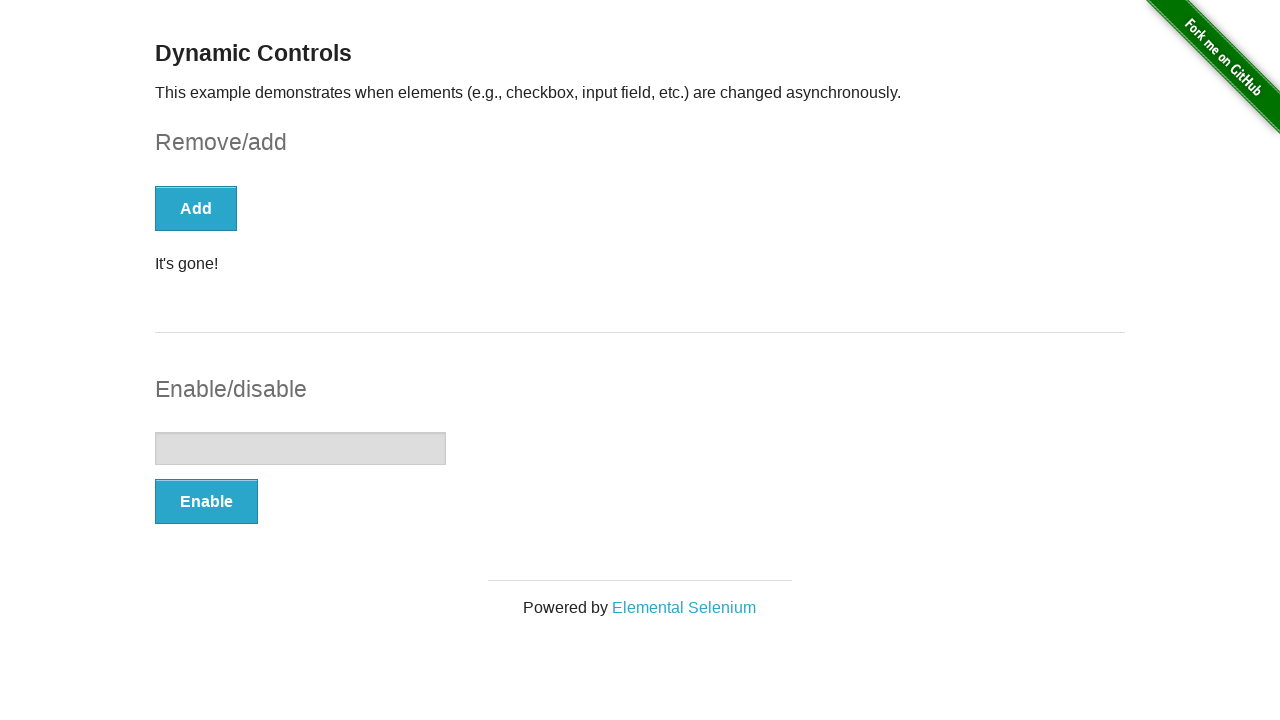

Located message element
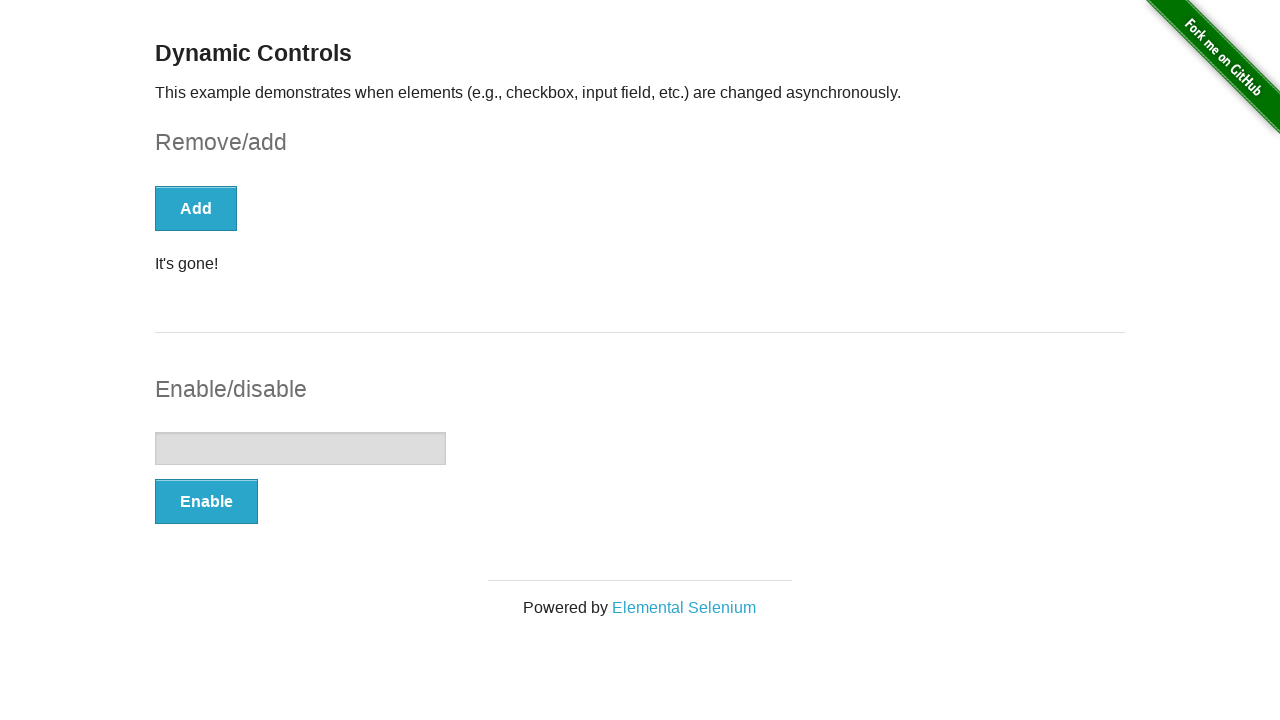

Verified 'It's gone!' message is visible
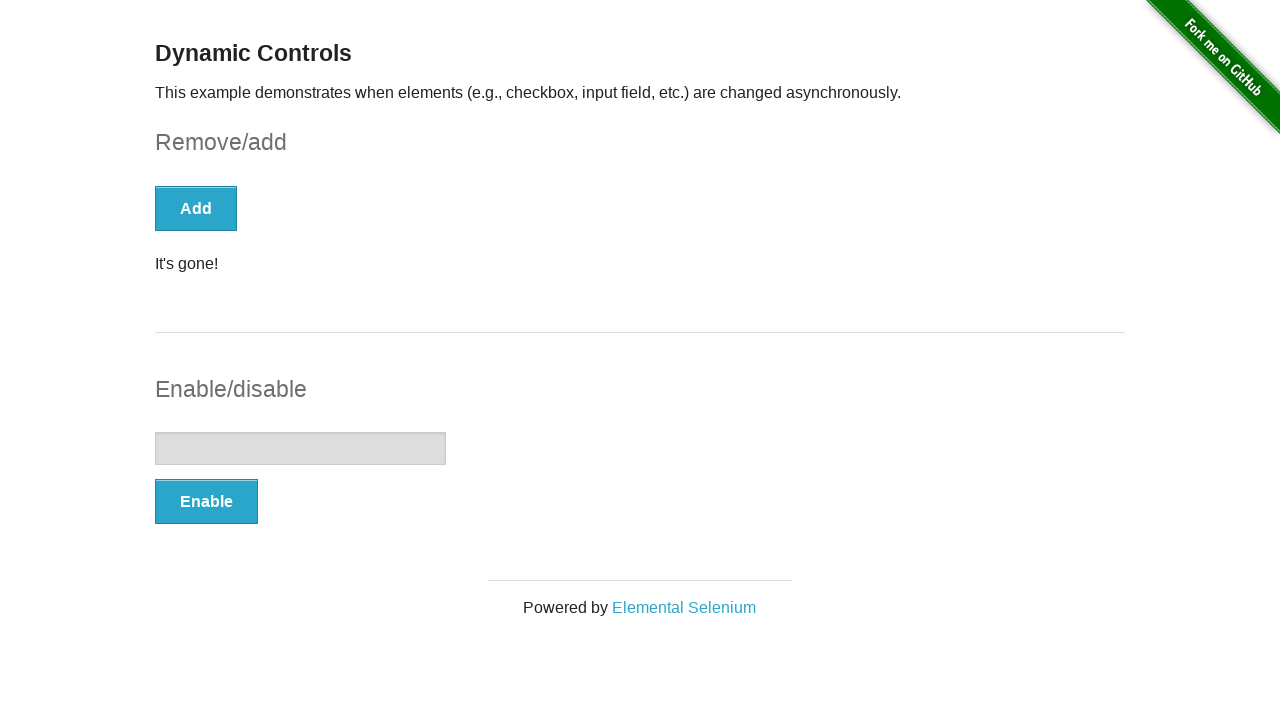

Clicked Add button to restore checkbox at (196, 208) on xpath=//button[@onclick='swapCheckbox()']
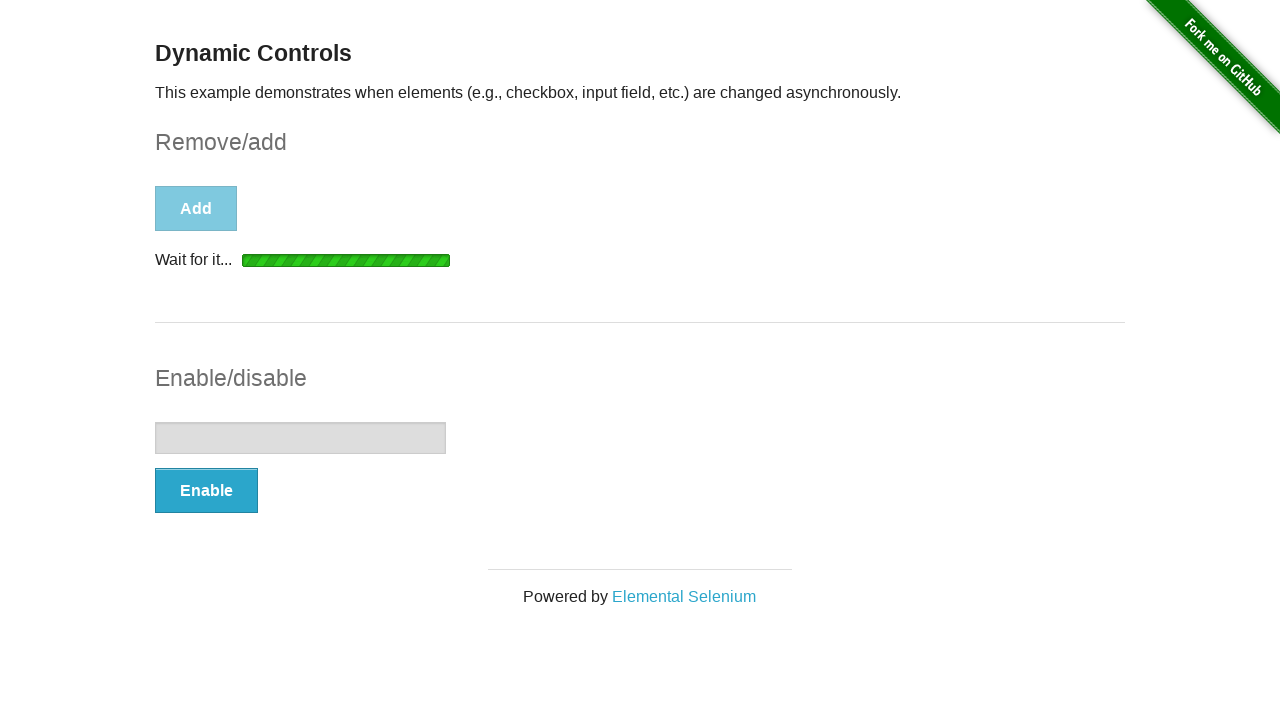

Waited for message element to become visible again
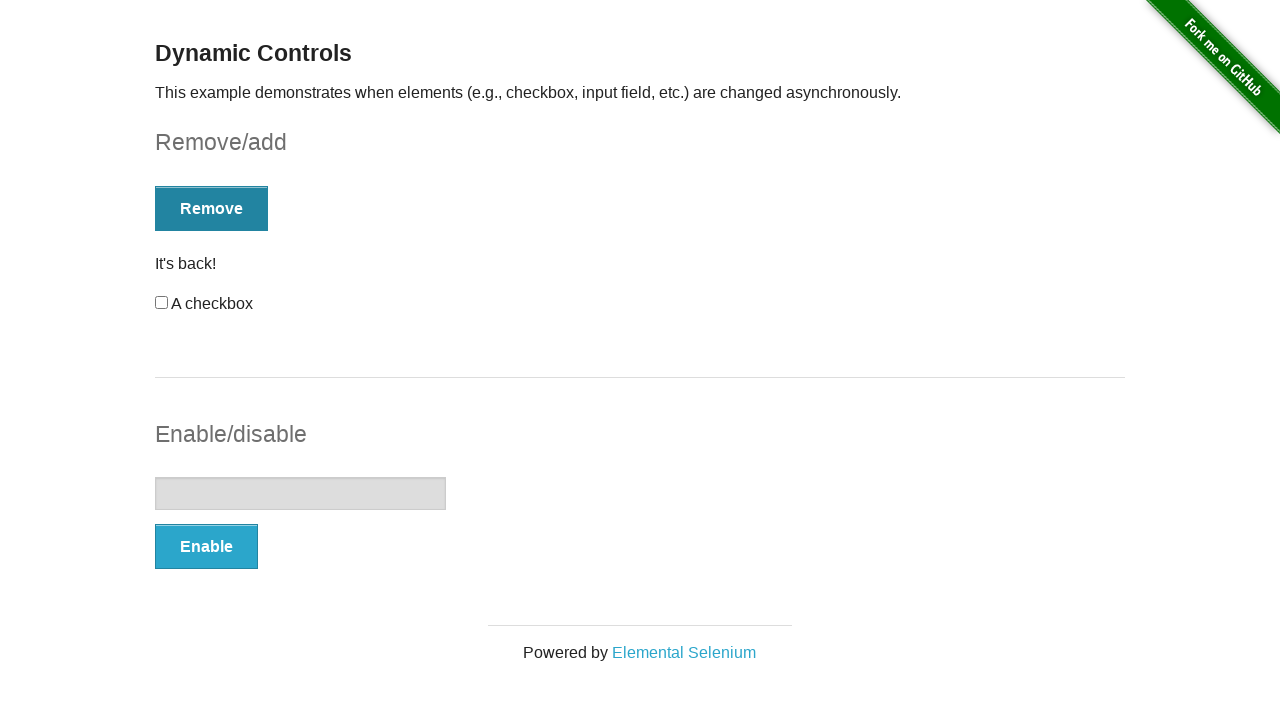

Located message element again
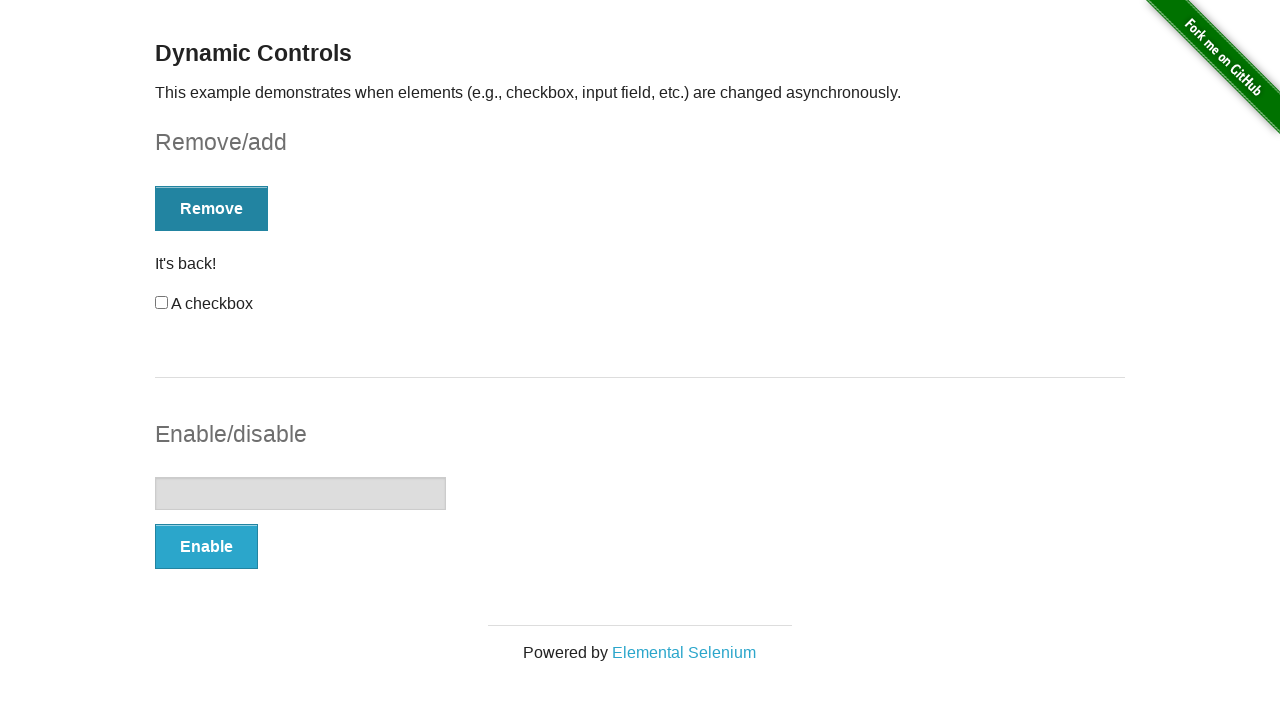

Verified 'It's back!' message is visible
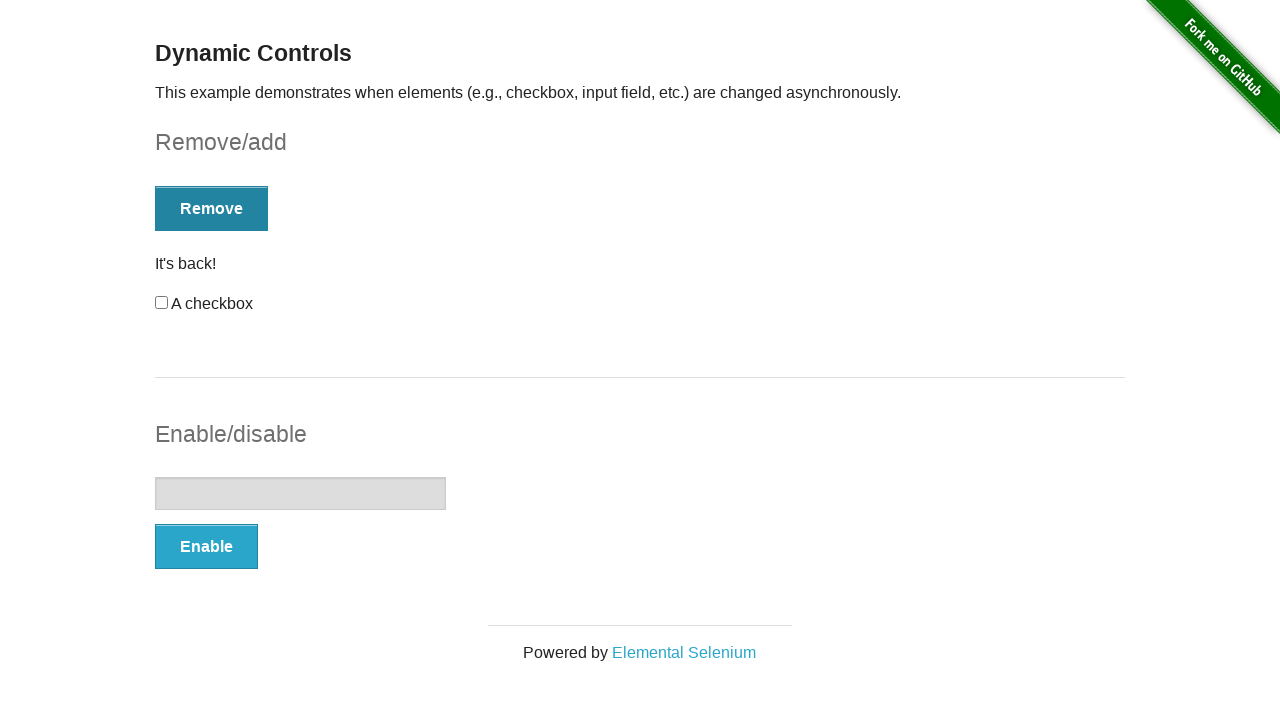

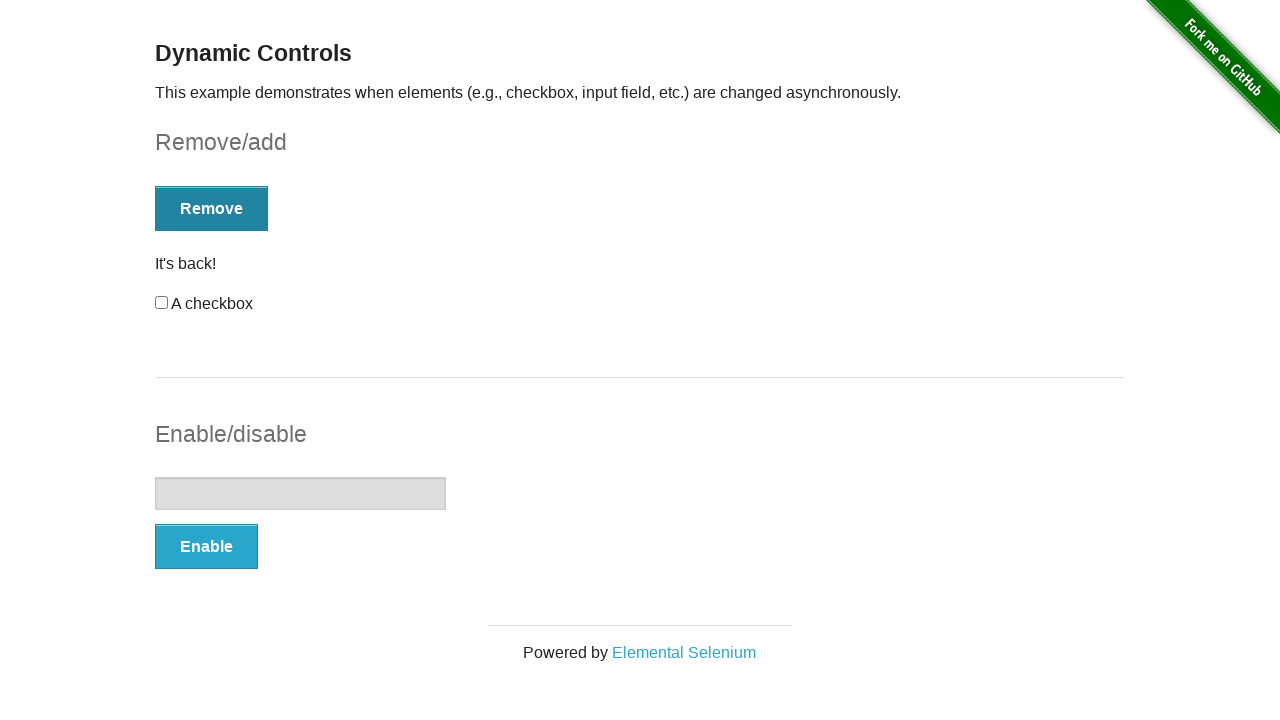